Tests drag and drop functionality on jQuery UI demo page by dragging an element from source to target location

Starting URL: https://jqueryui.com/

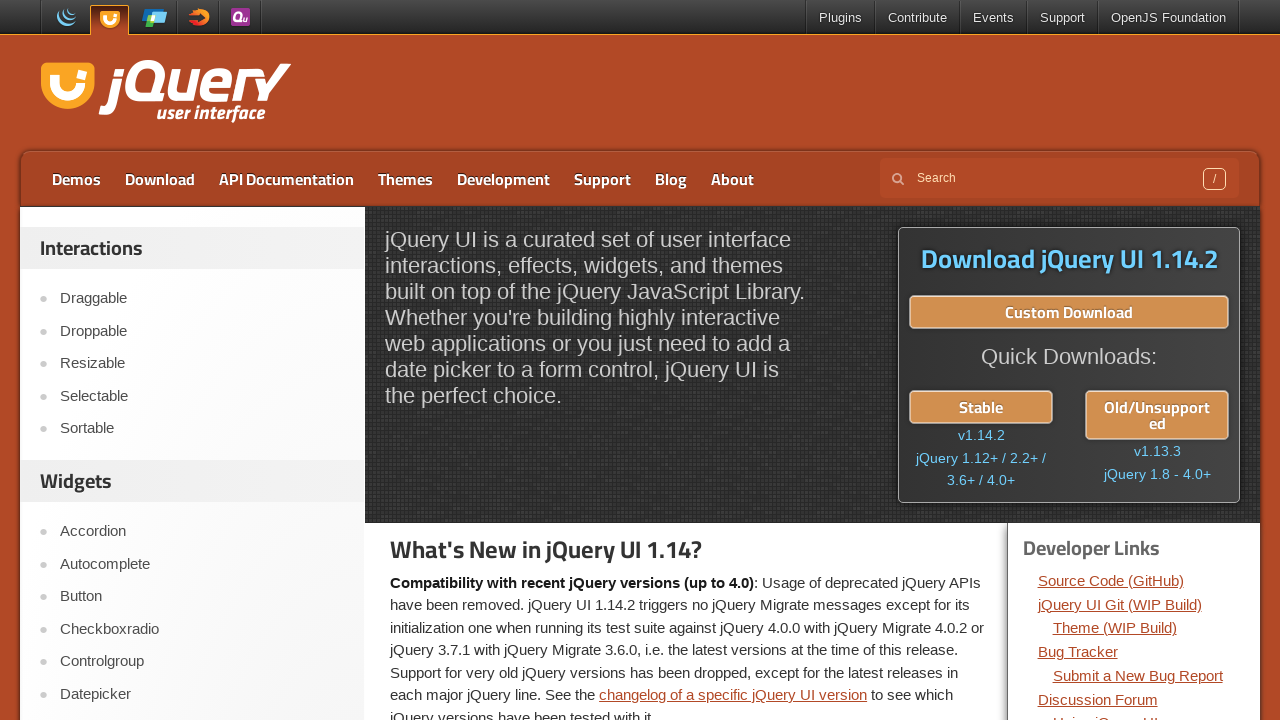

Clicked on the Droppable menu item at (202, 331) on xpath=//a[text()='Droppable']
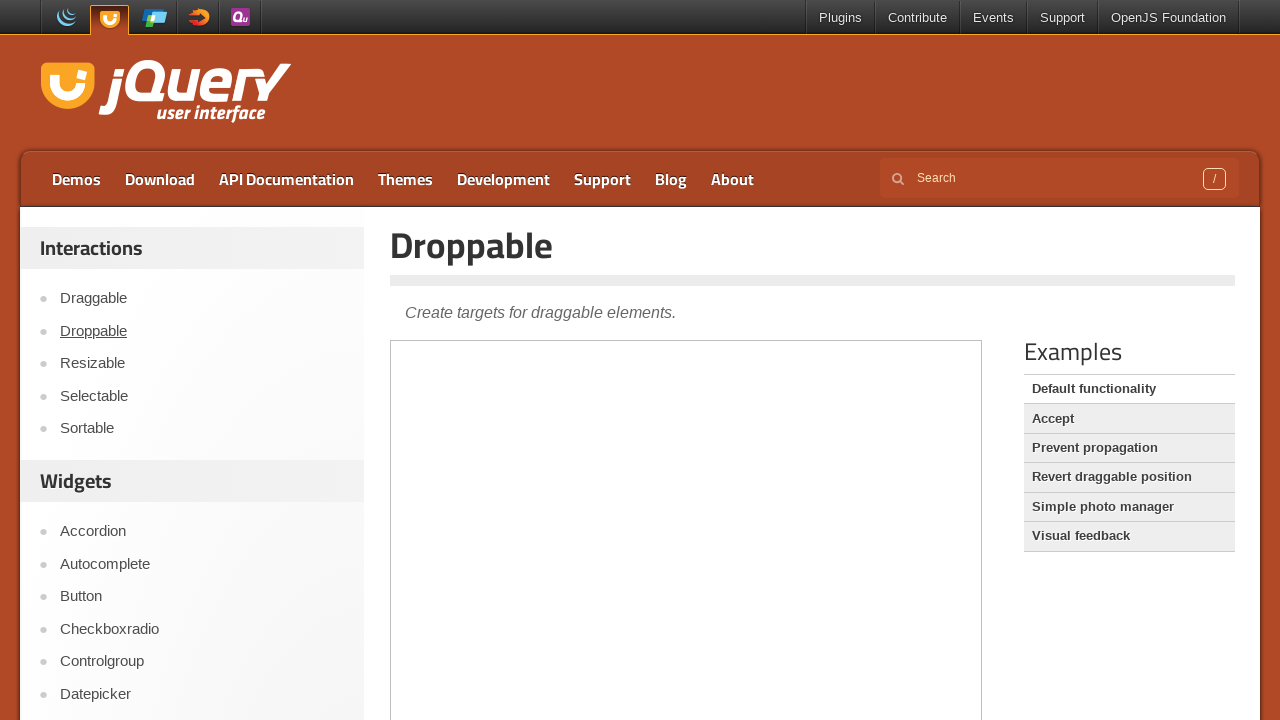

Located demo iframe
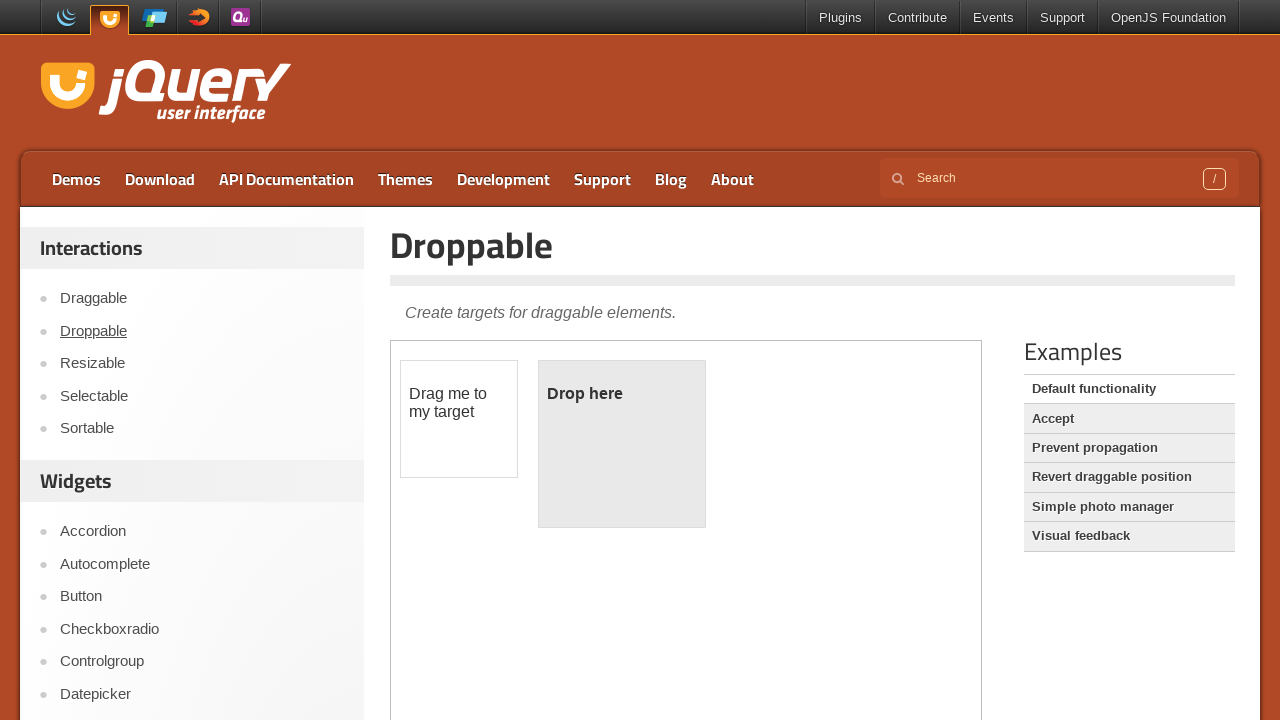

Located draggable element in iframe
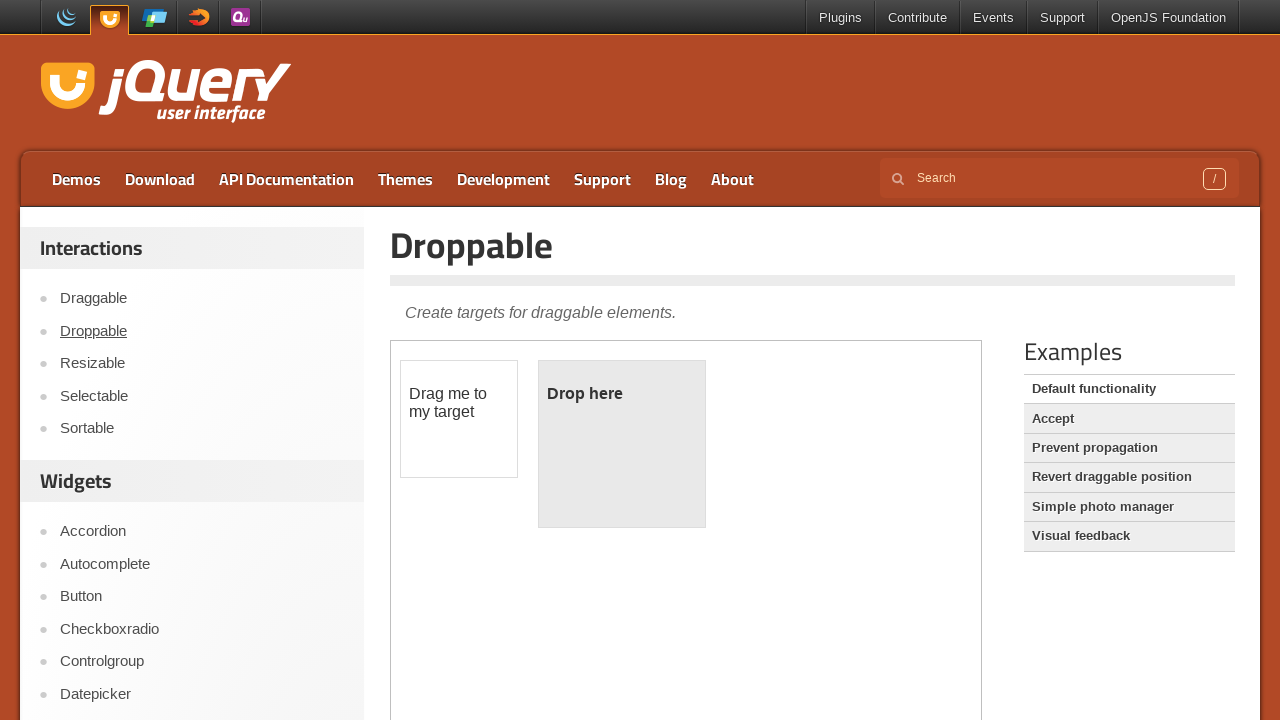

Located droppable element in iframe
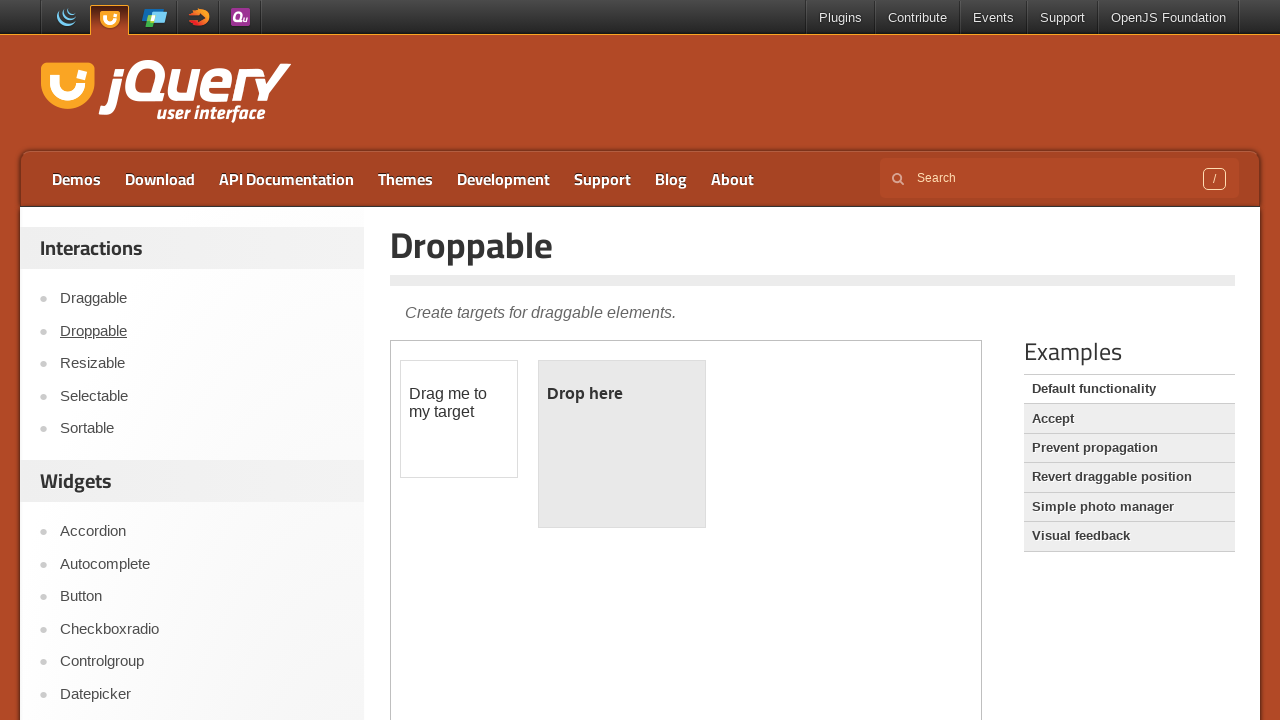

Dragged draggable element to droppable target at (622, 444)
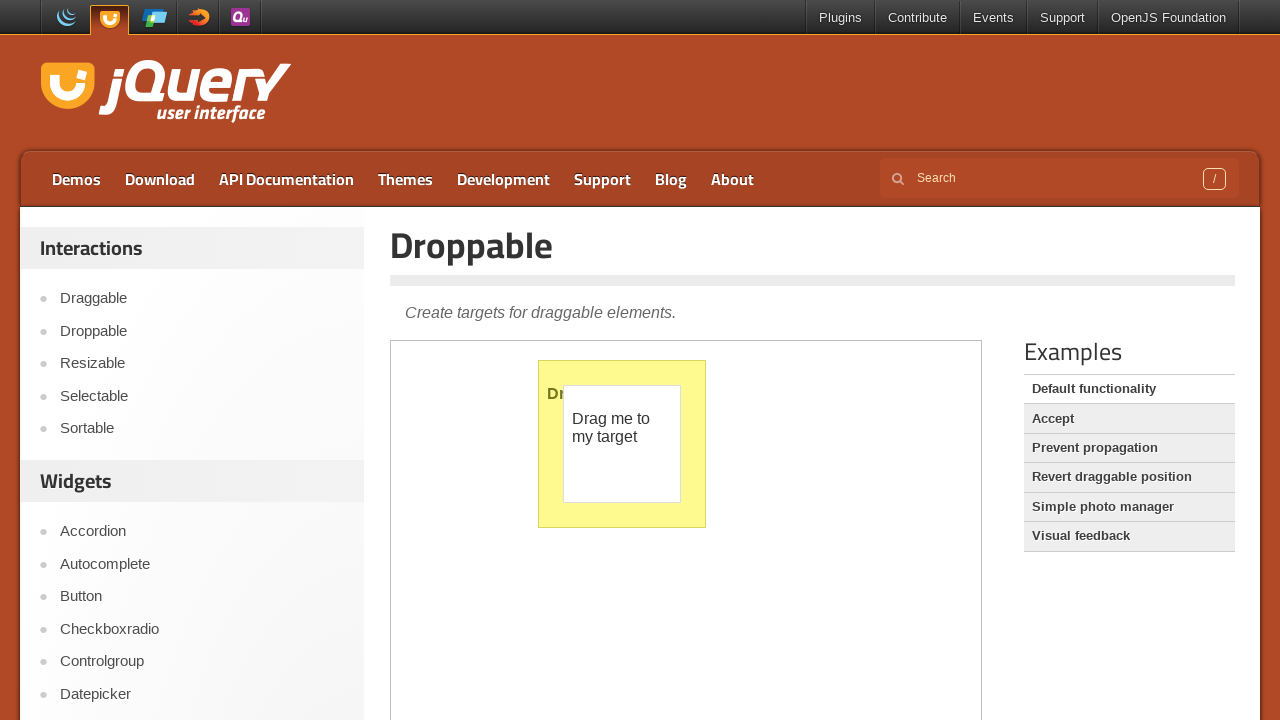

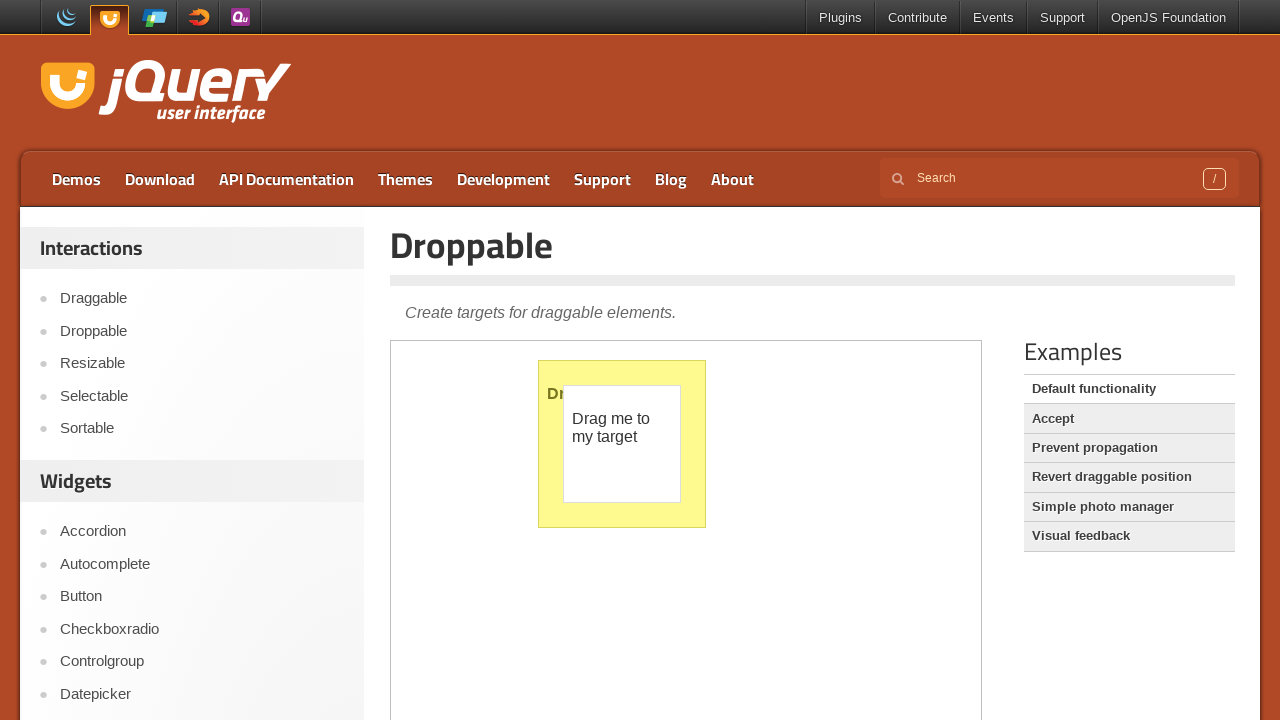